Tests drag and drop functionality on jQuery UI demo page, along with various mouse and keyboard interactions including right-click, double-click, and text input

Starting URL: https://jqueryui.com/droppable/

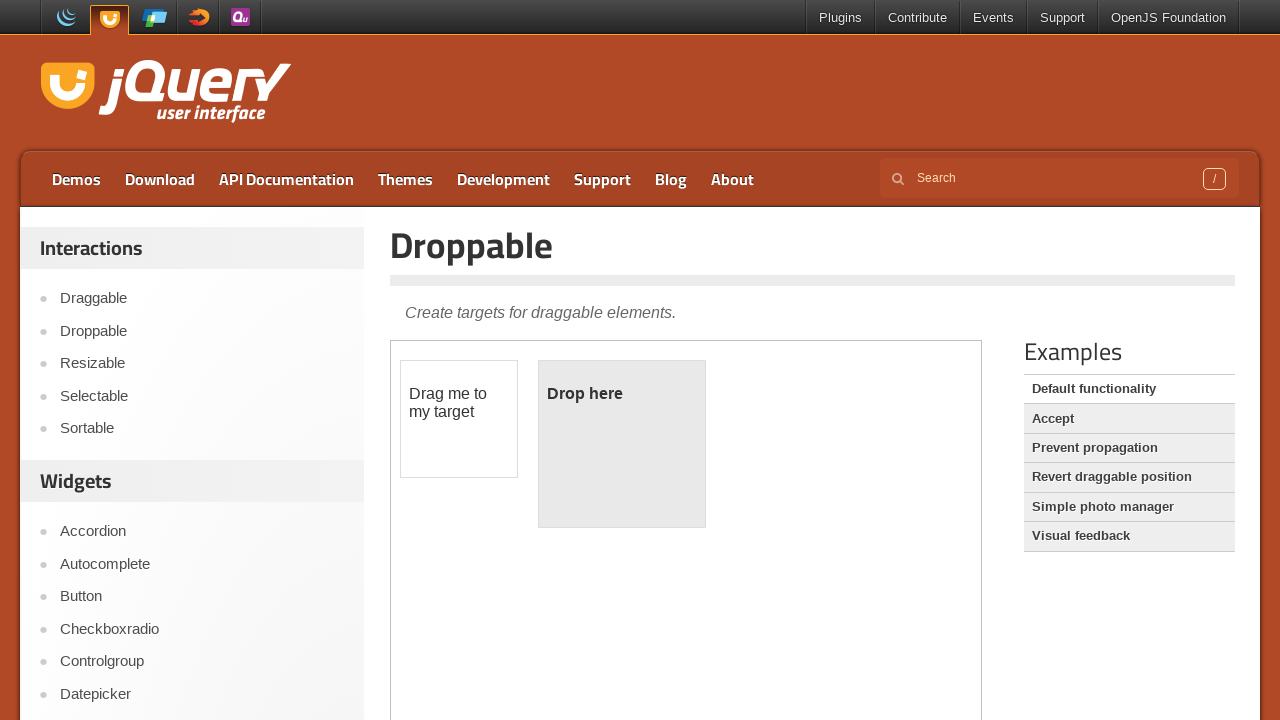

Located iframe containing drag-drop demo
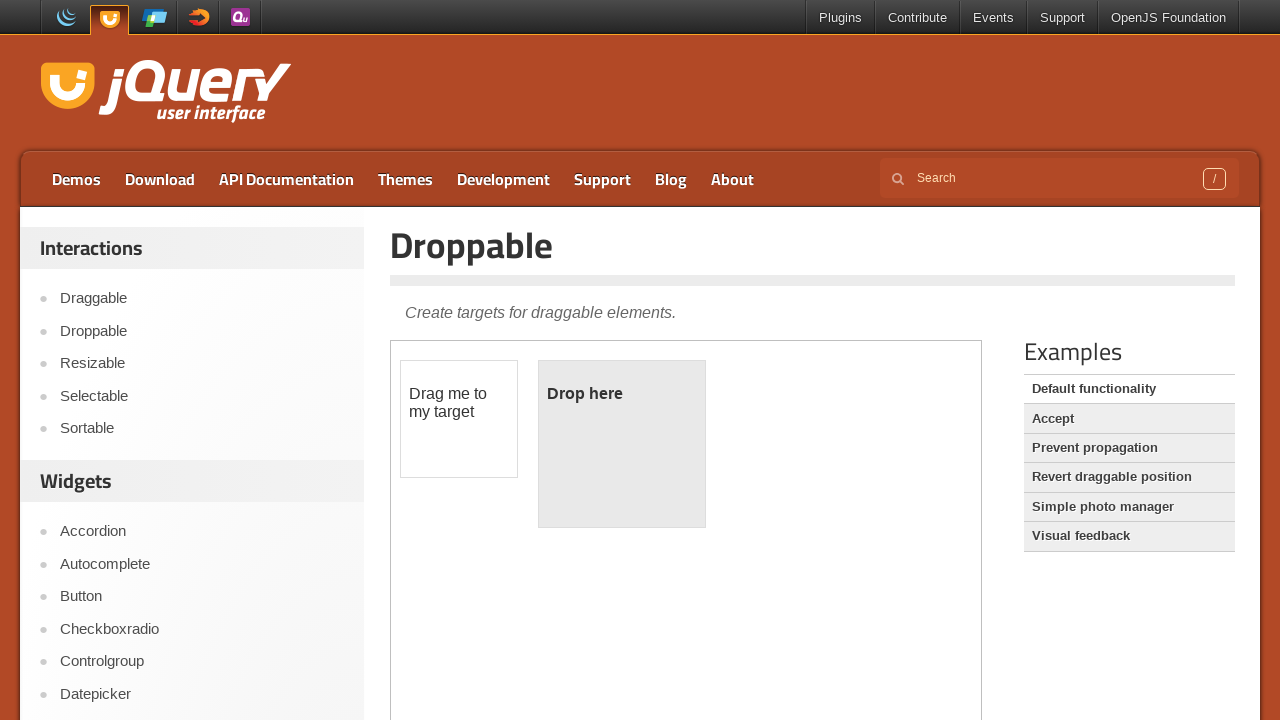

Located draggable element
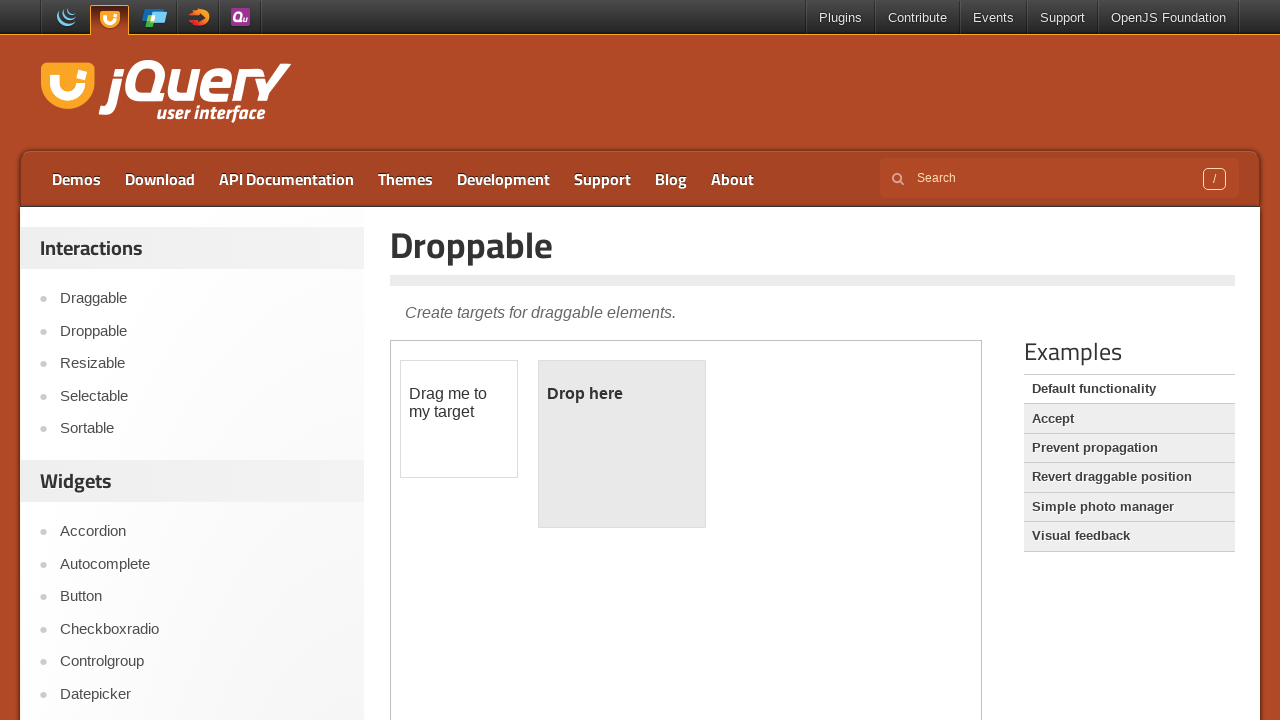

Located droppable element
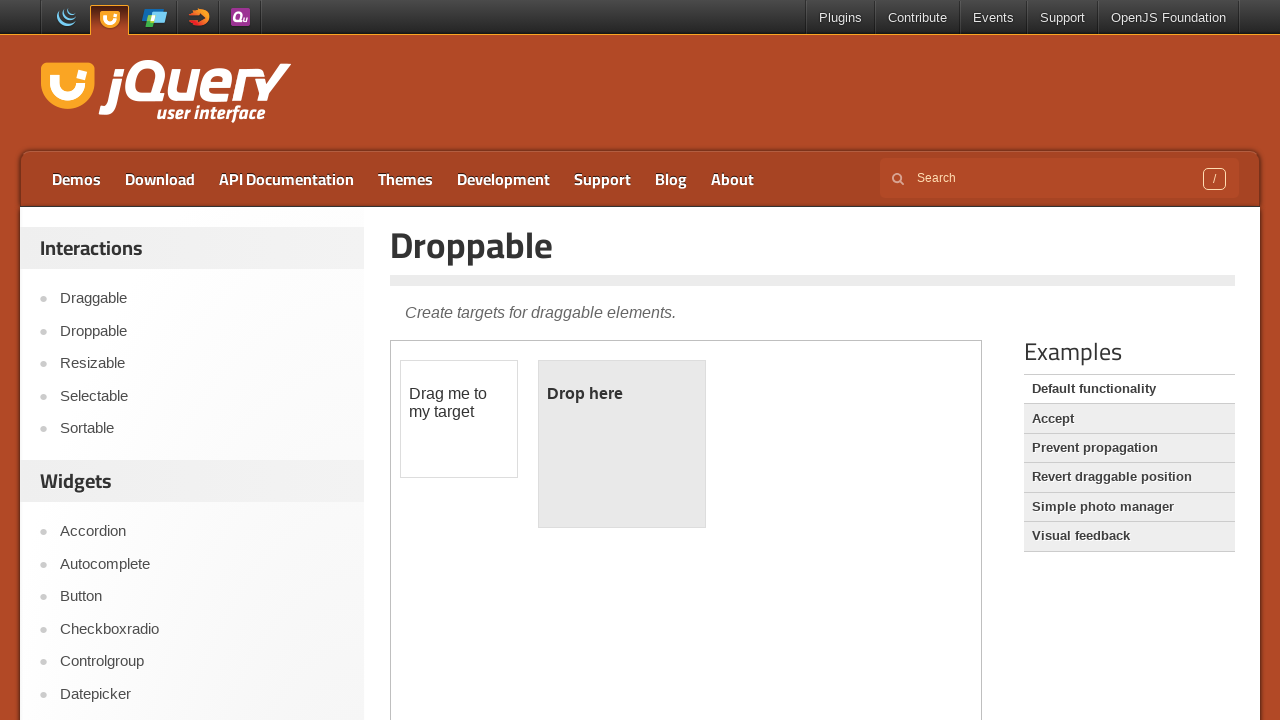

Dragged draggable element to droppable element at (622, 444)
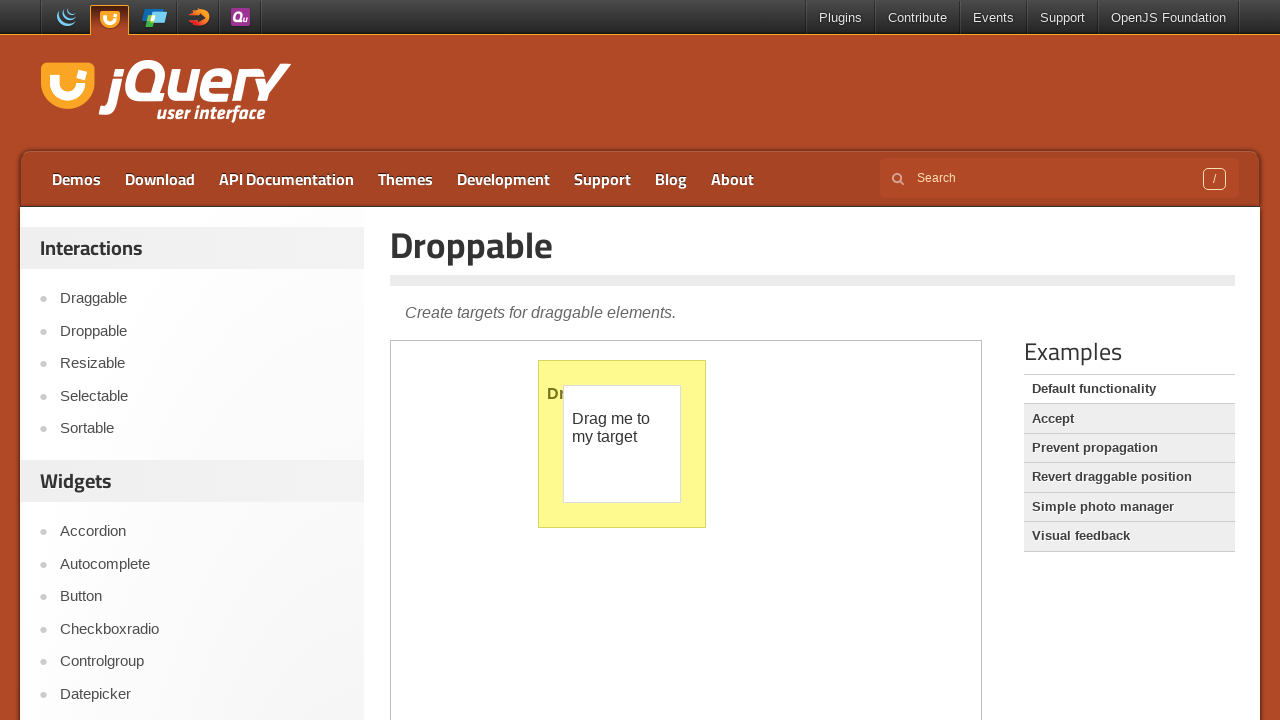

Located search field on main page
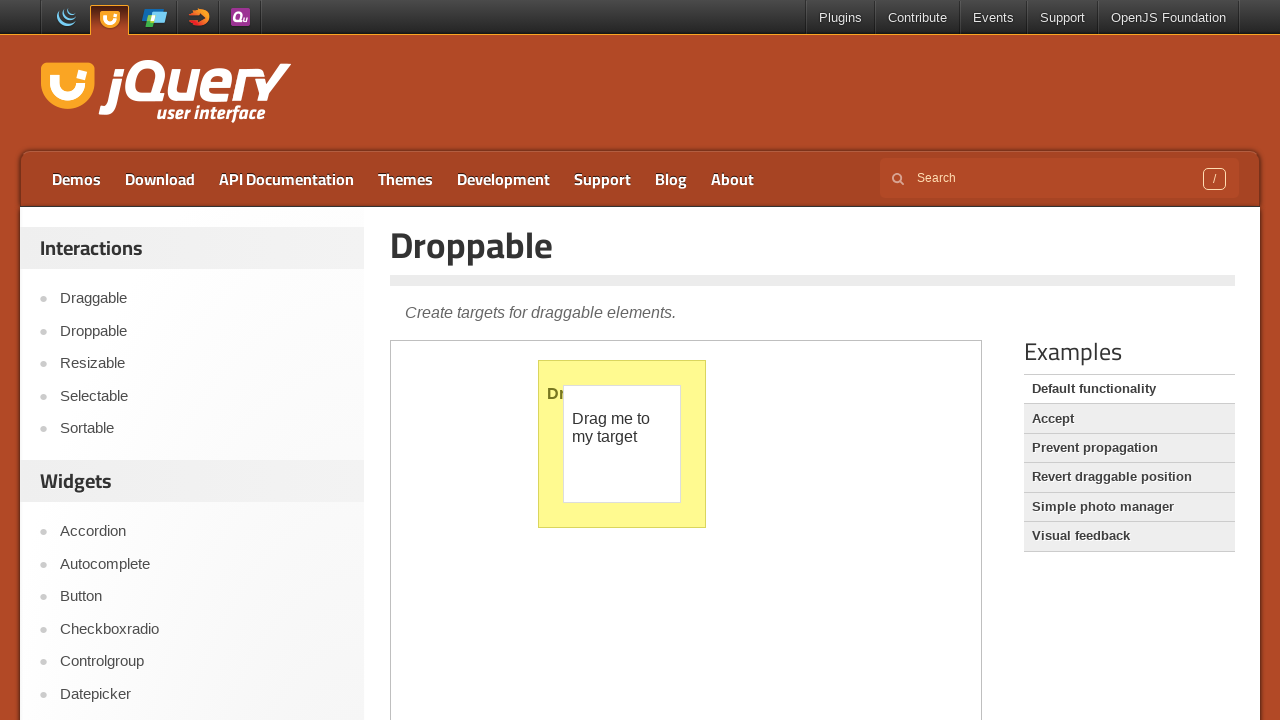

Right-clicked on search field at (1059, 178) on input[name='s']
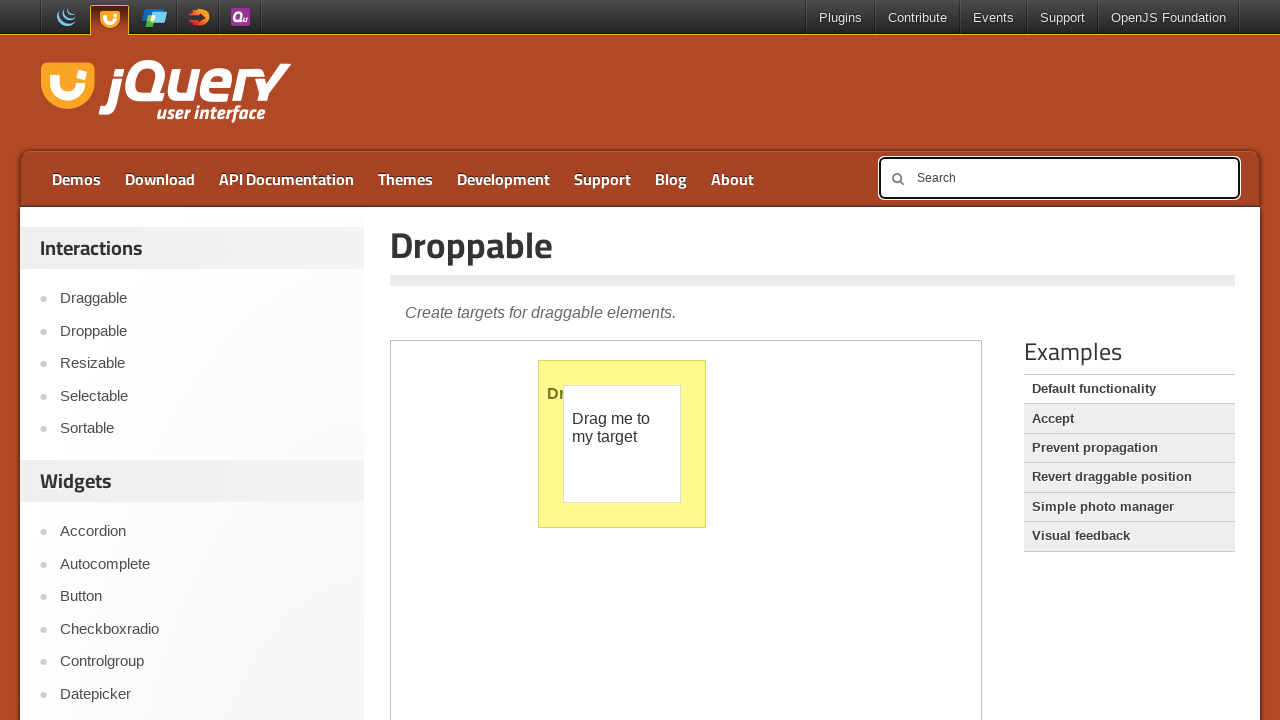

Filled search field with 'ABC' on input[name='s']
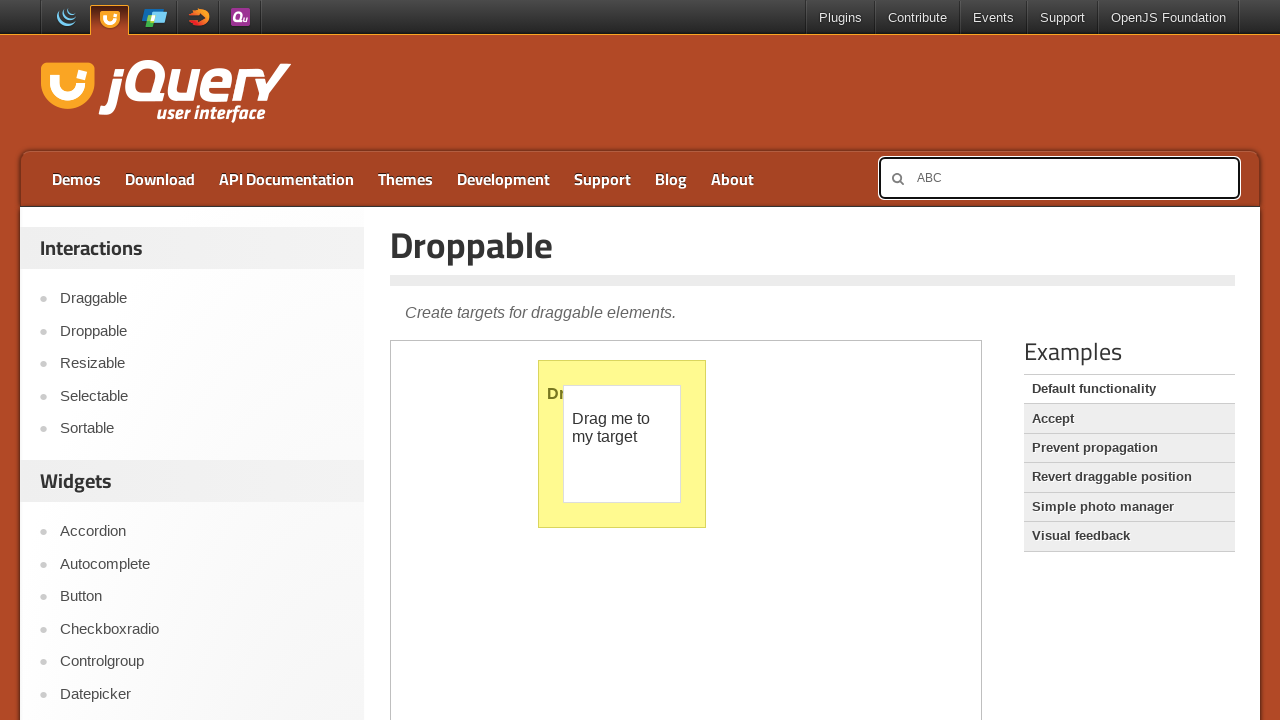

Double-clicked on search field at (1059, 178) on input[name='s']
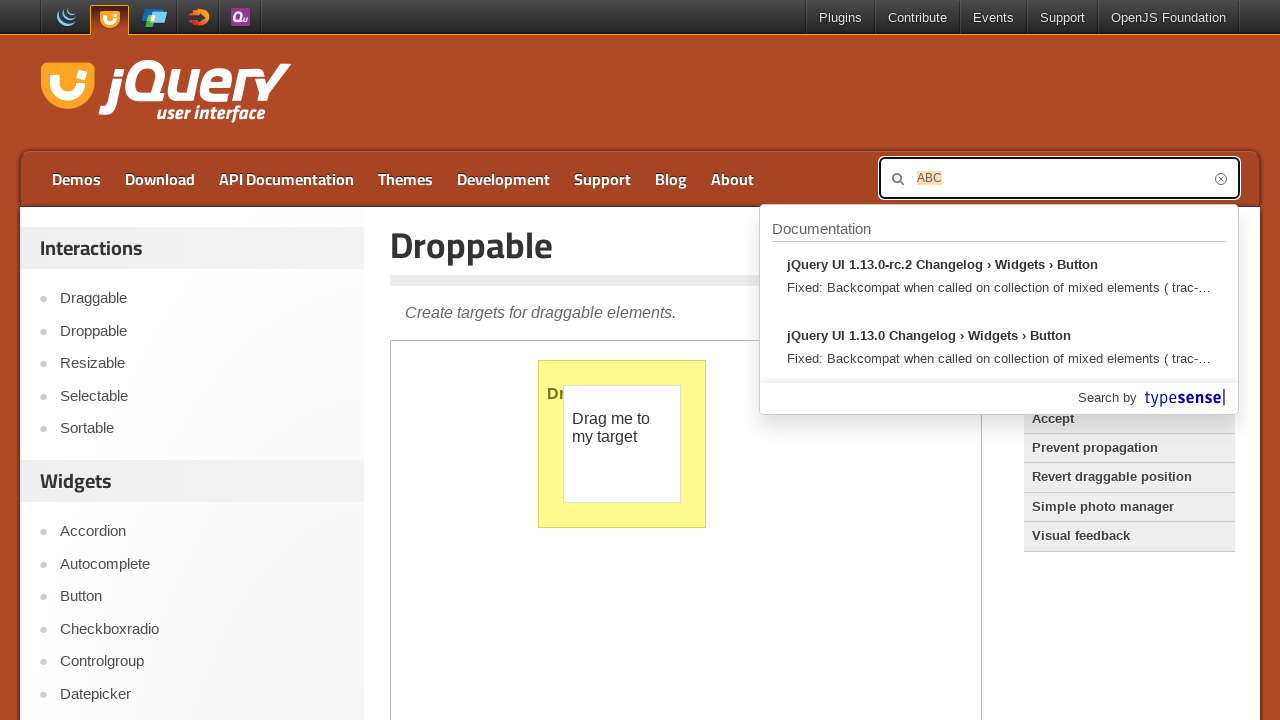

Cleared search field on input[name='s']
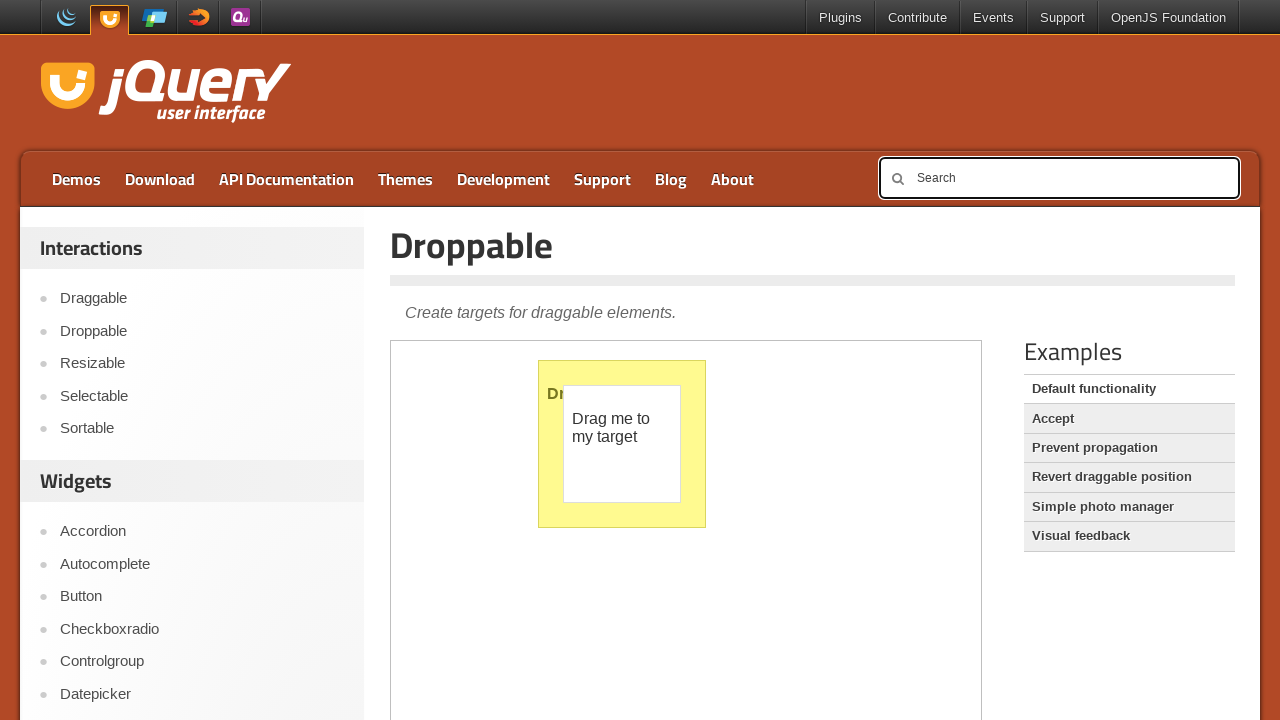

Pressed ArrowDown key
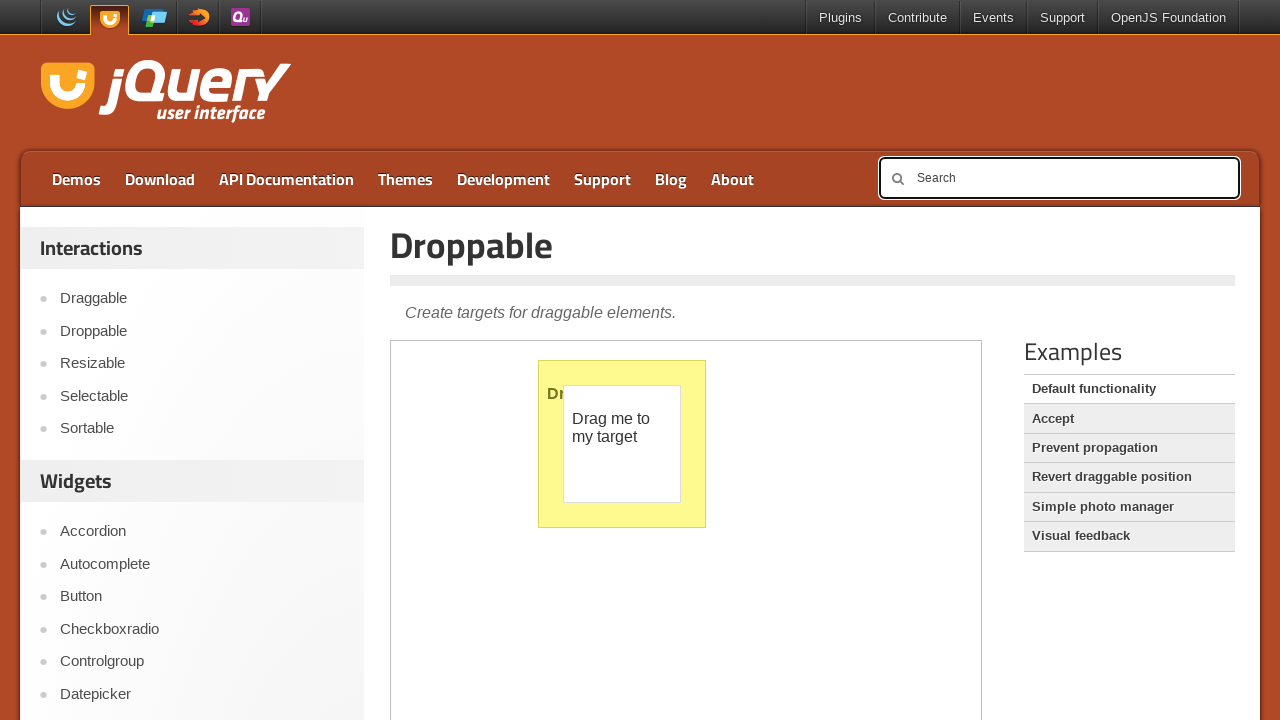

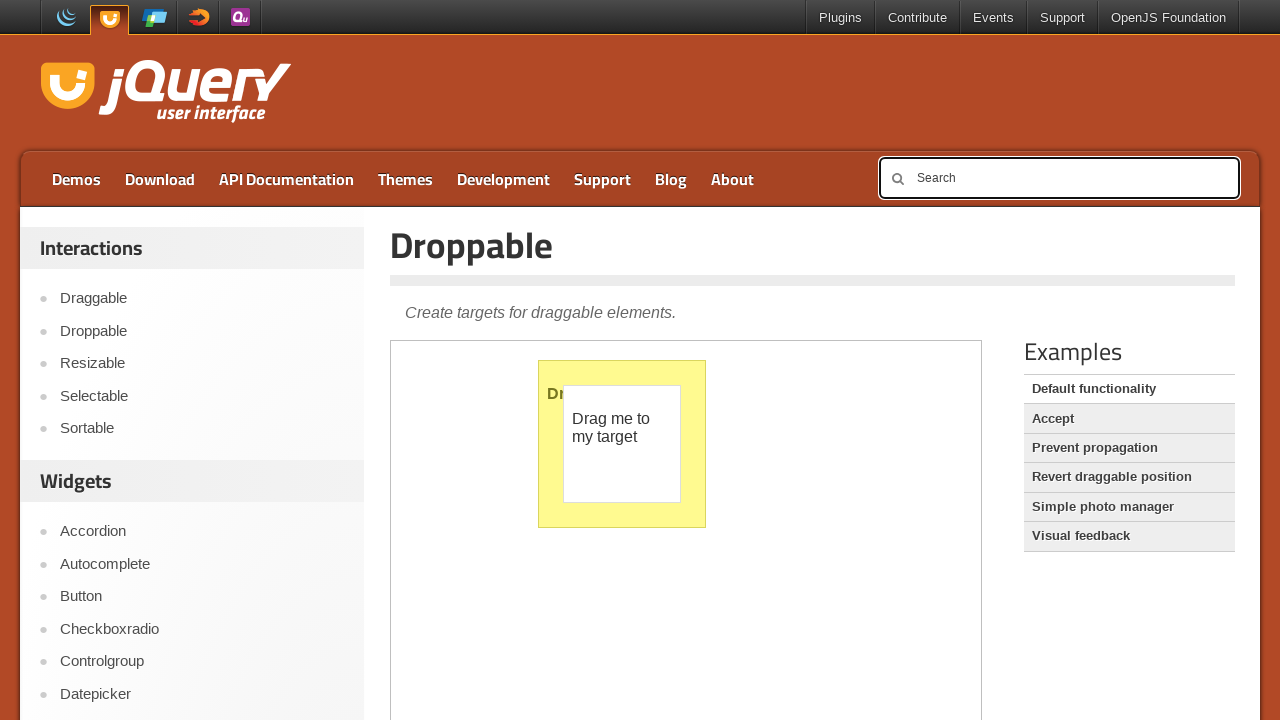